Tests dropdown selection functionality by selecting options using different methods (index, value, and visible text)

Starting URL: https://rahulshettyacademy.com/AutomationPractice/

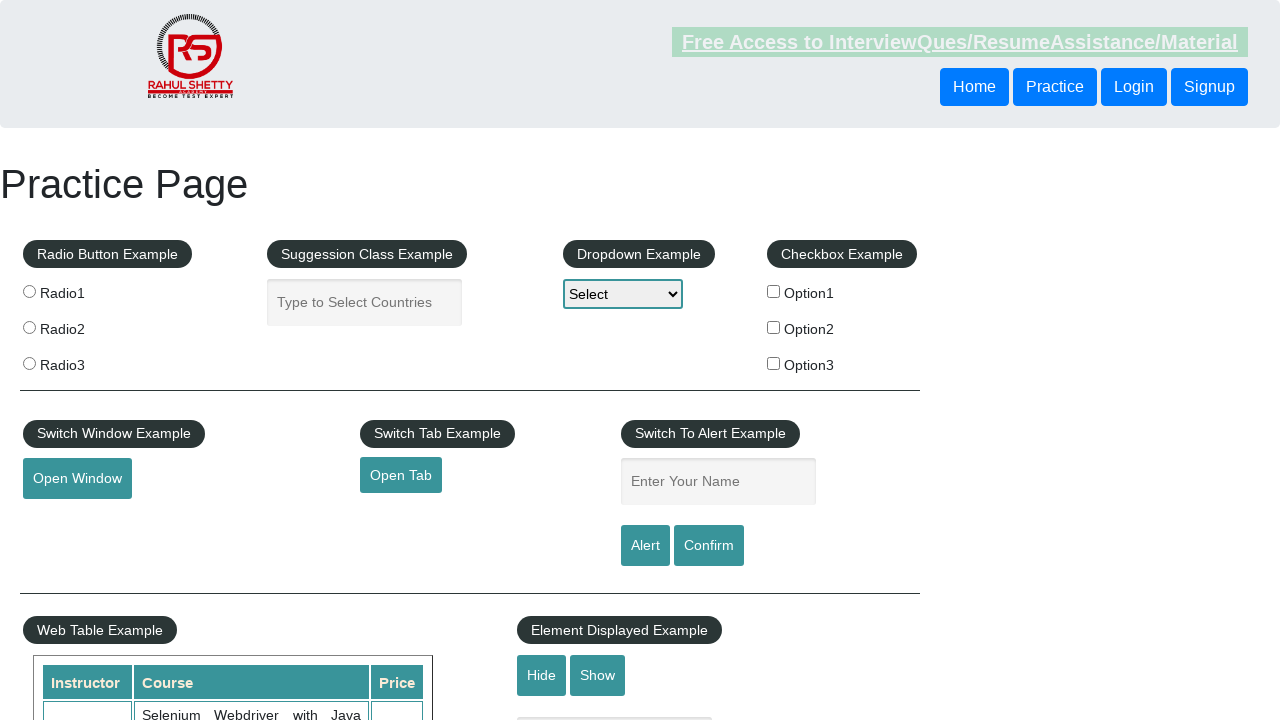

Located dropdown element with id 'dropdown-class-example'
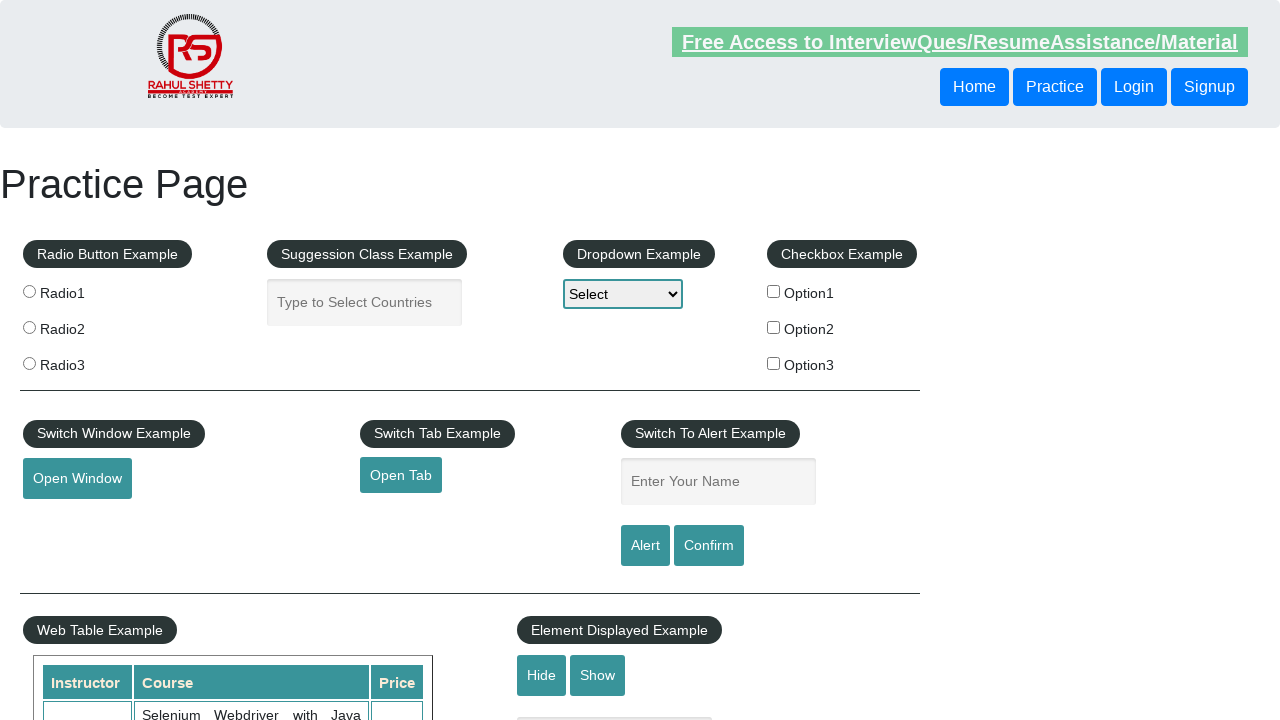

Selected dropdown option by index 1 (Option1) on #dropdown-class-example
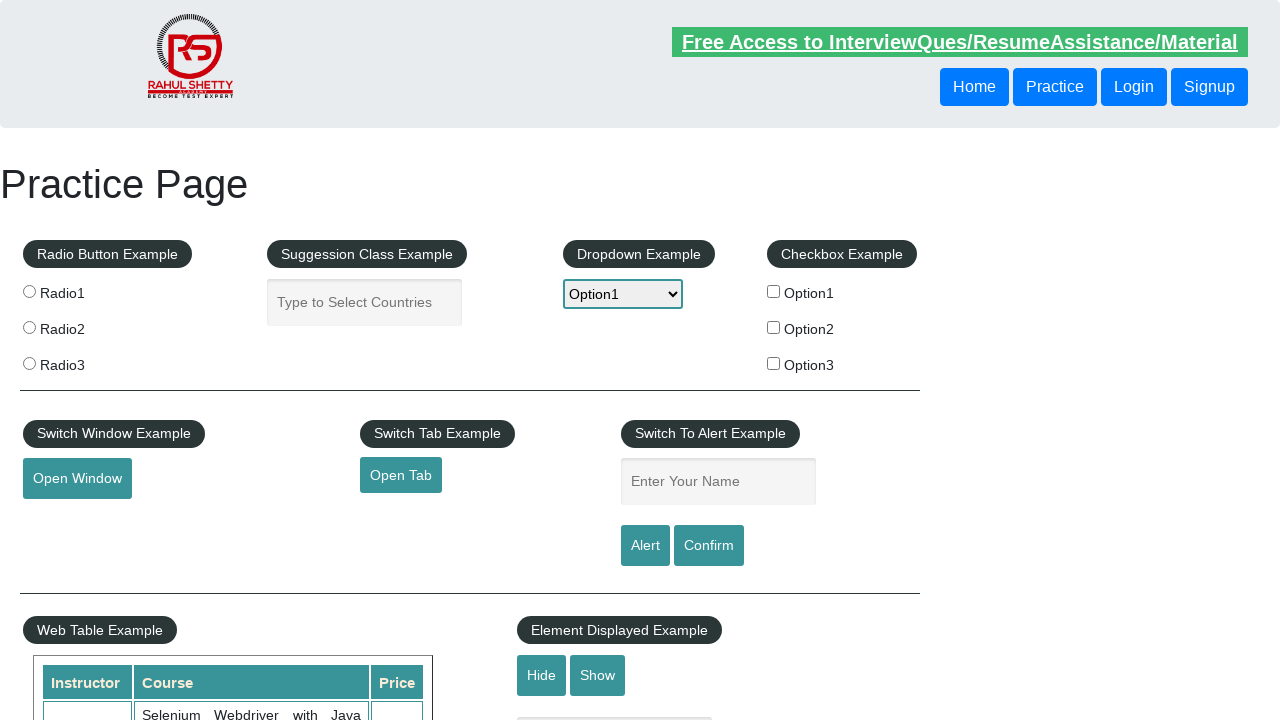

Selected dropdown option by value 'option2' (Option2) on #dropdown-class-example
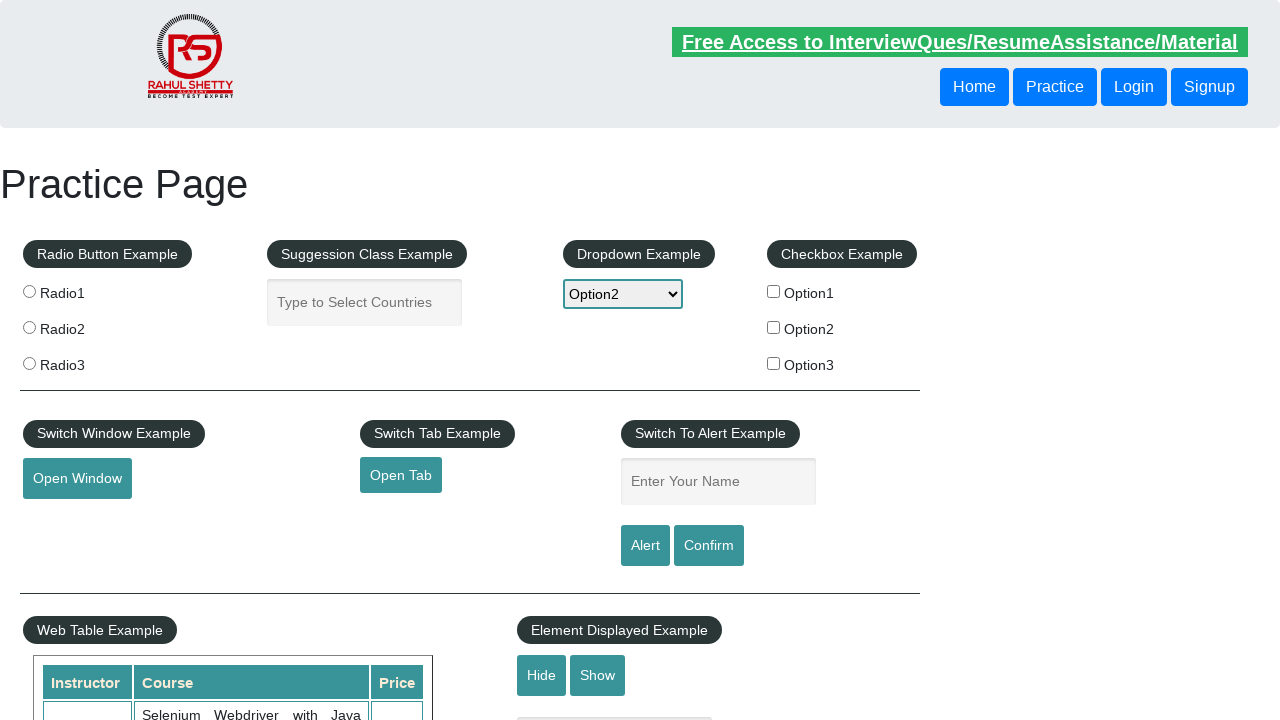

Selected dropdown option by visible text 'Option3' on #dropdown-class-example
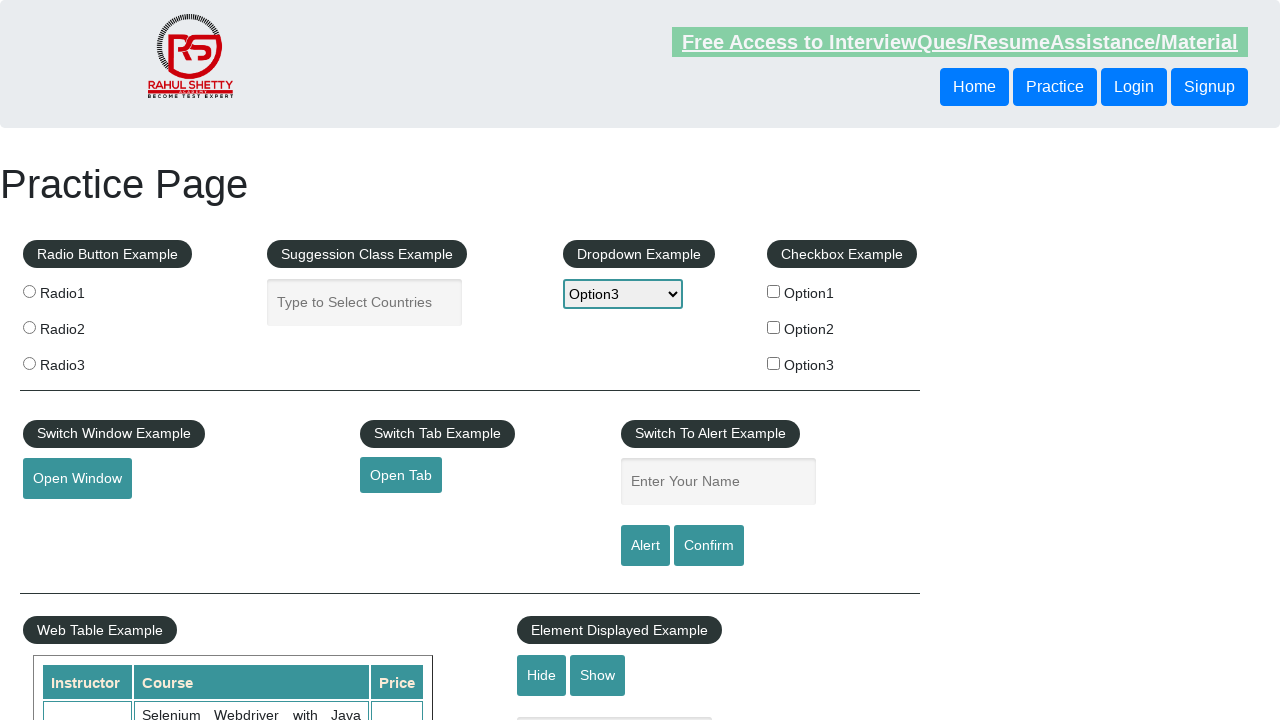

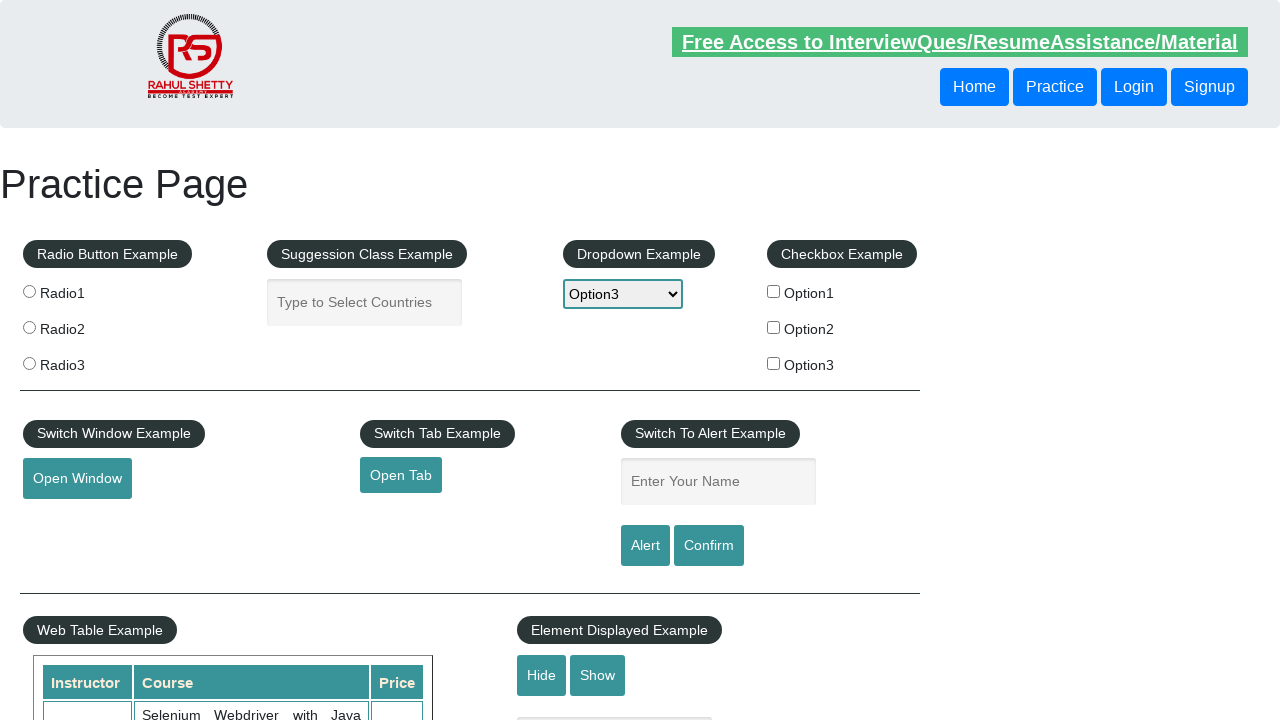